Navigates to Flipkart homepage and verifies the page loads by checking the title

Starting URL: https://www.flipkart.com/

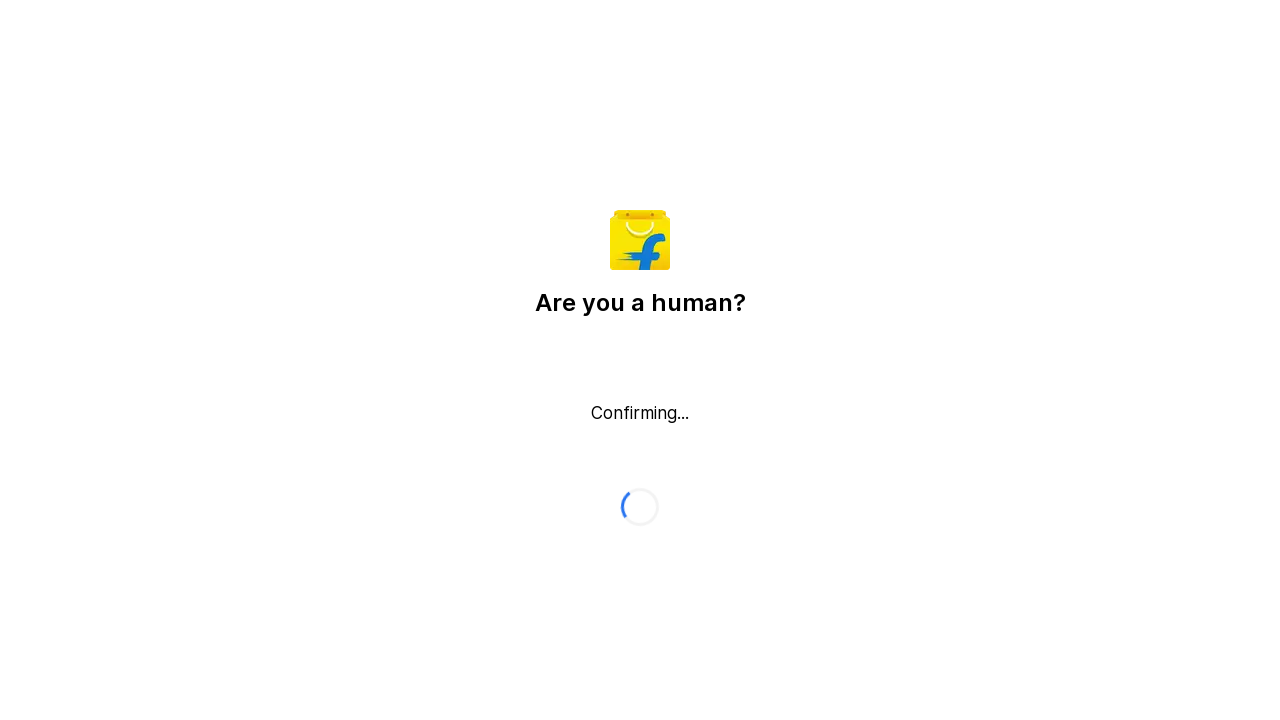

Waited for Flipkart homepage to load (domcontentloaded state)
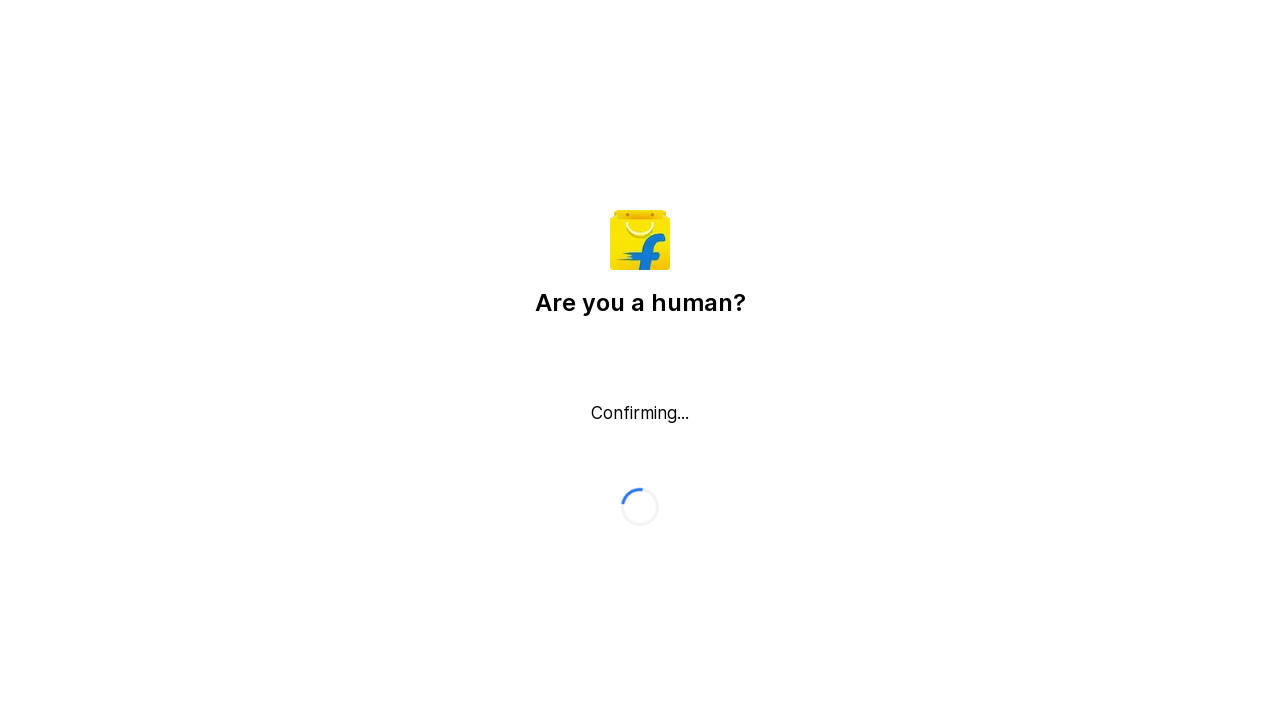

Retrieved page title: 'Flipkart reCAPTCHA'
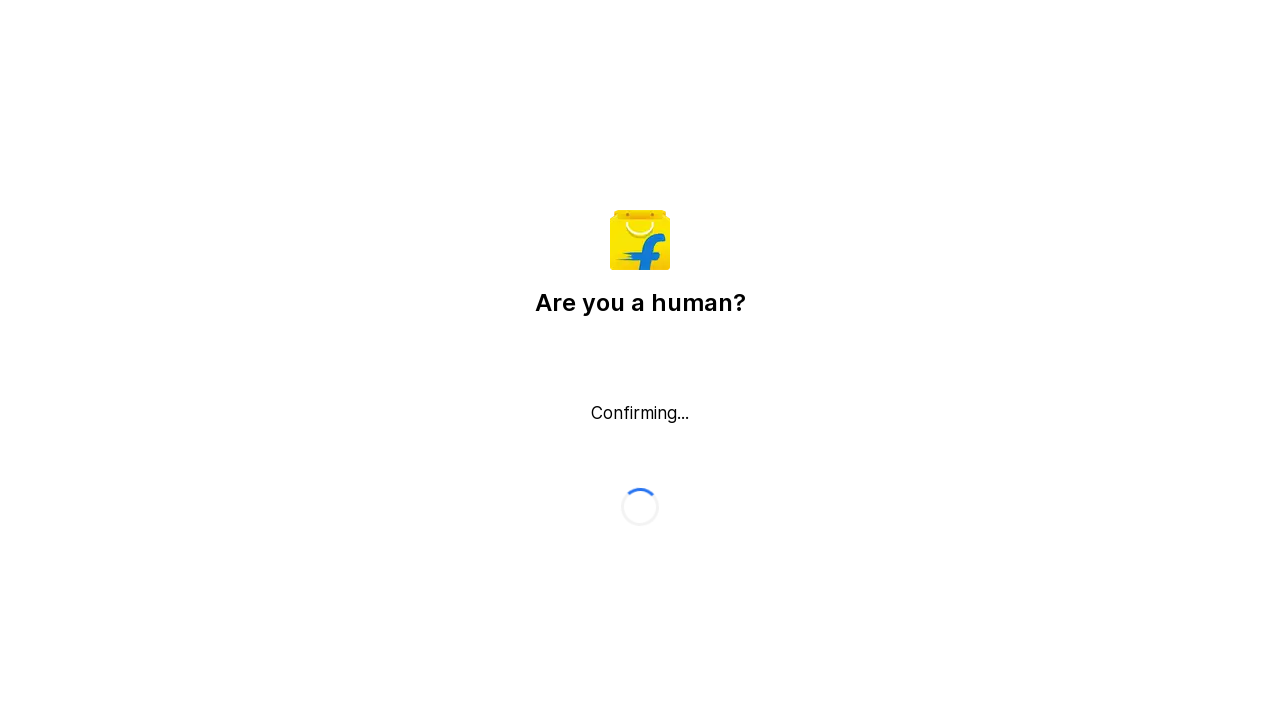

Verified that page title is not empty
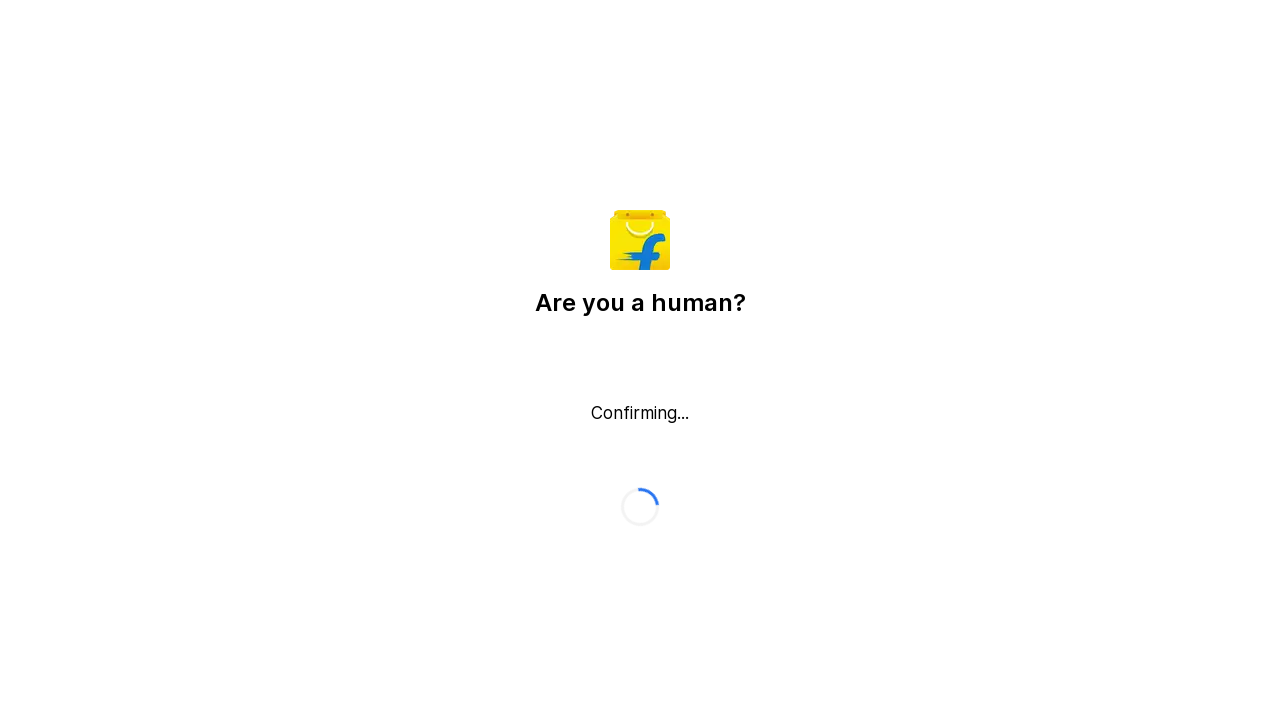

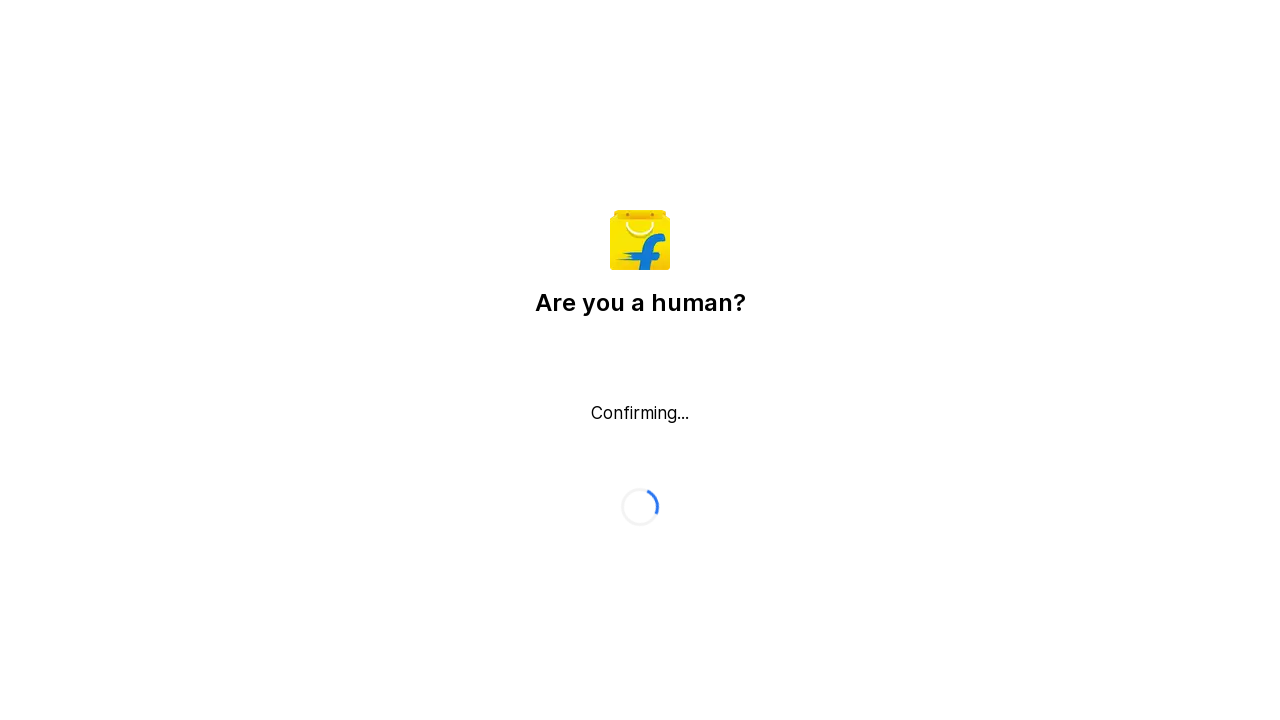